Tests successive scrollIntoView operations on a search input element with various scroll options

Starting URL: http://guinea-pig.webdriver.io

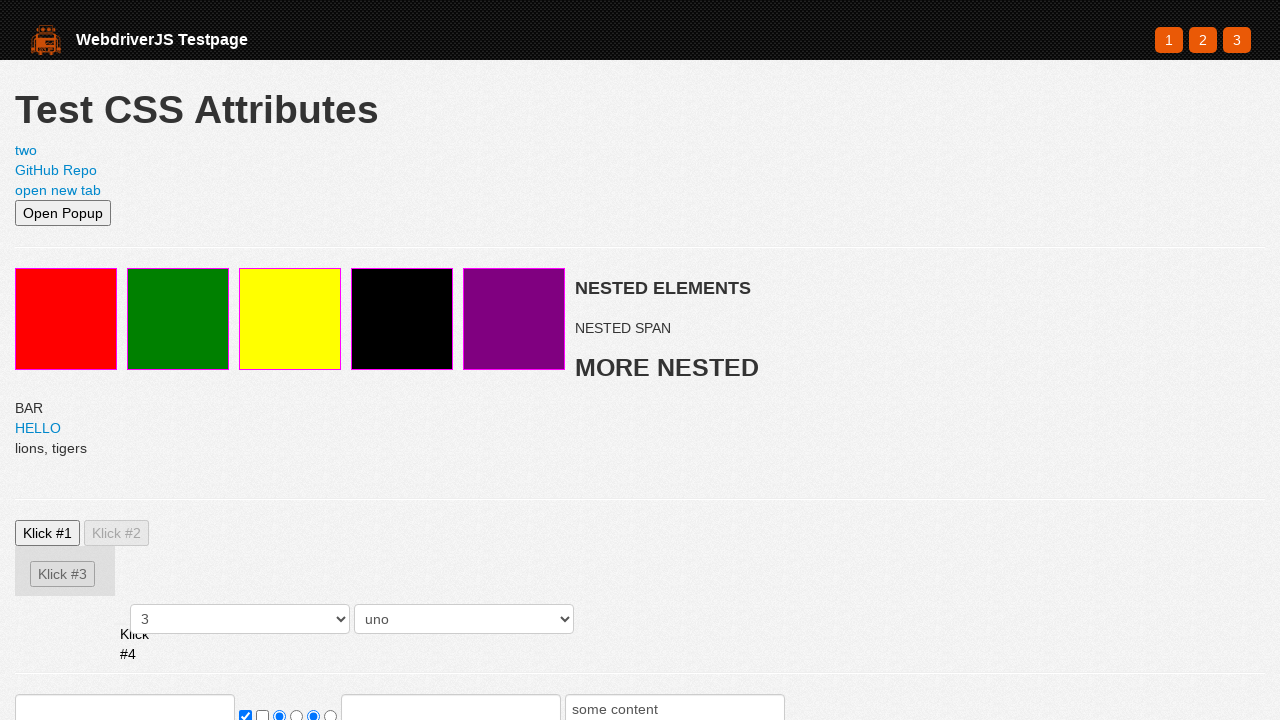

Set viewport size to 500x500
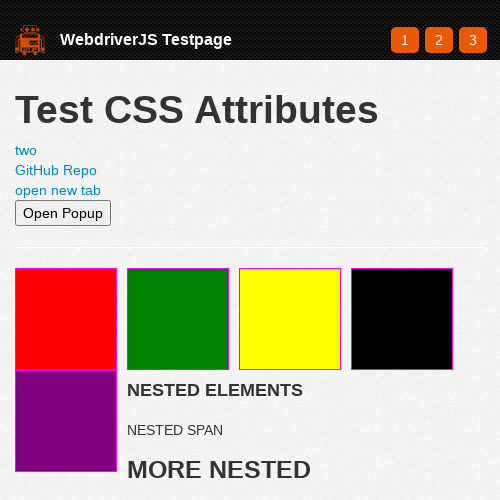

Located search input element
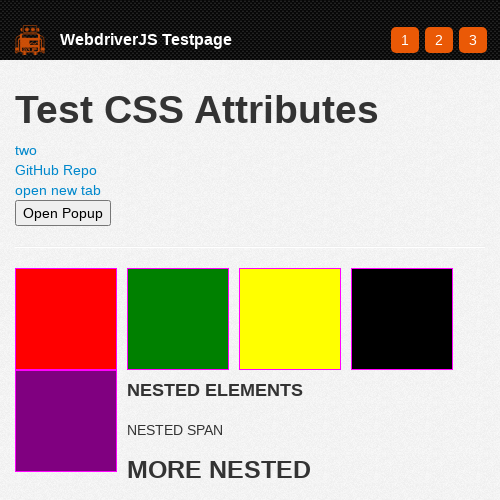

Scrolled search input into view
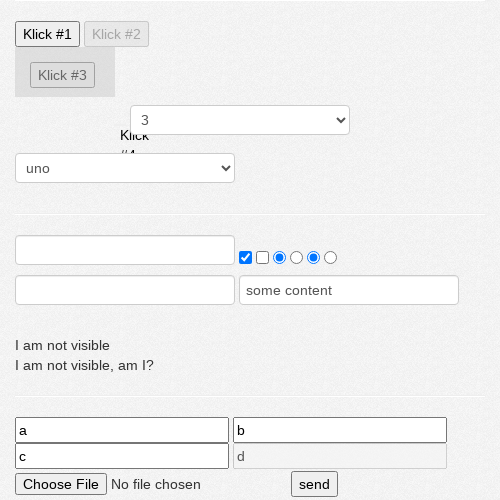

Retrieved scroll position: X=0, Y=601
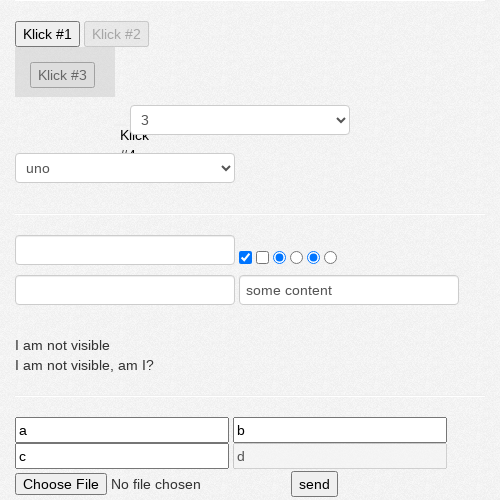

Verified scroll position X is numeric
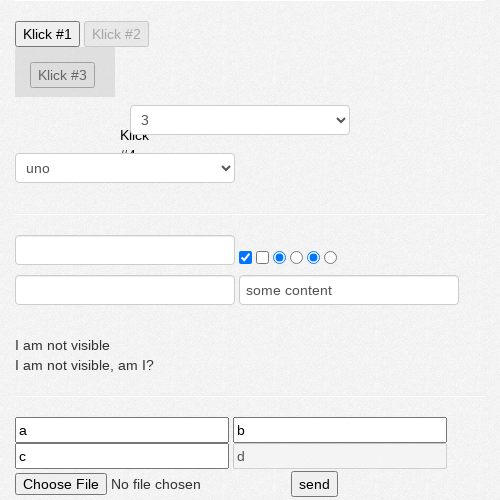

Verified scroll position Y is numeric
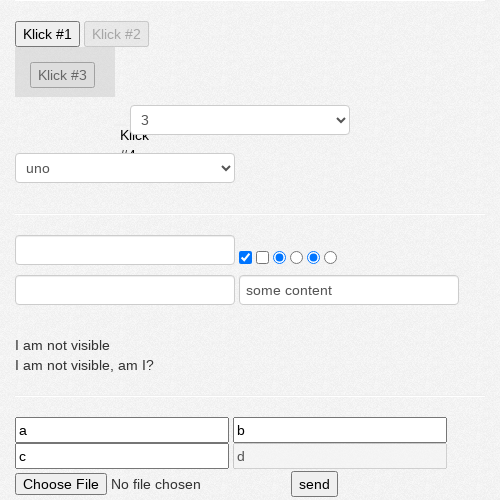

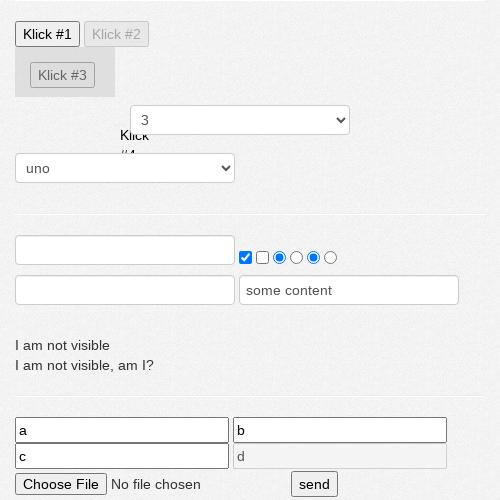